Tests mouse release action after performing a click-and-hold and move to target element.

Starting URL: https://crossbrowsertesting.github.io/drag-and-drop

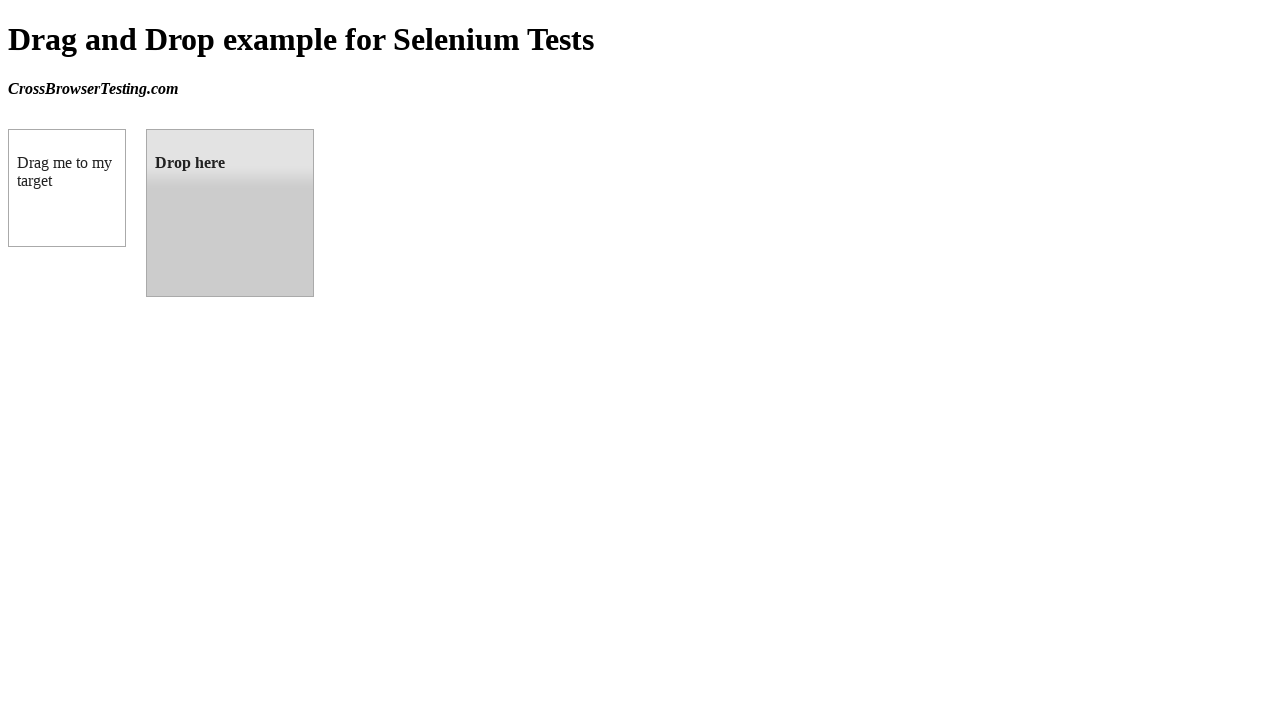

Located source draggable element (box A)
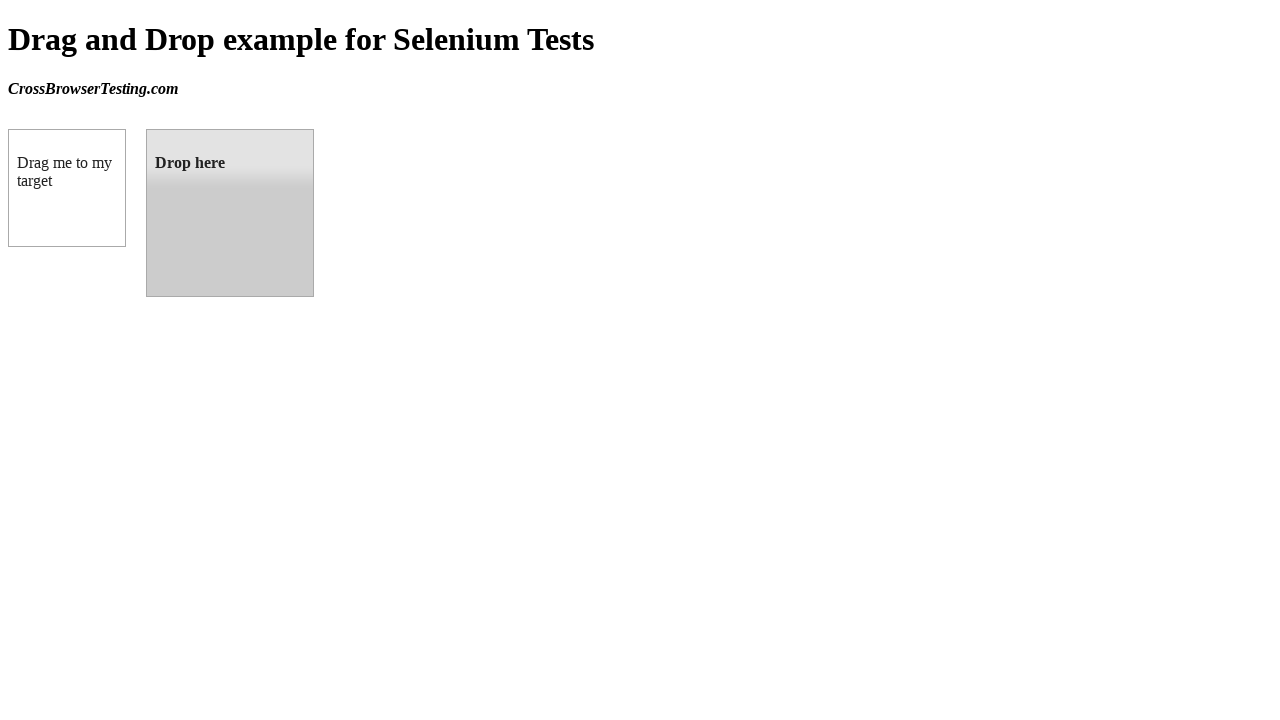

Retrieved bounding box of source element
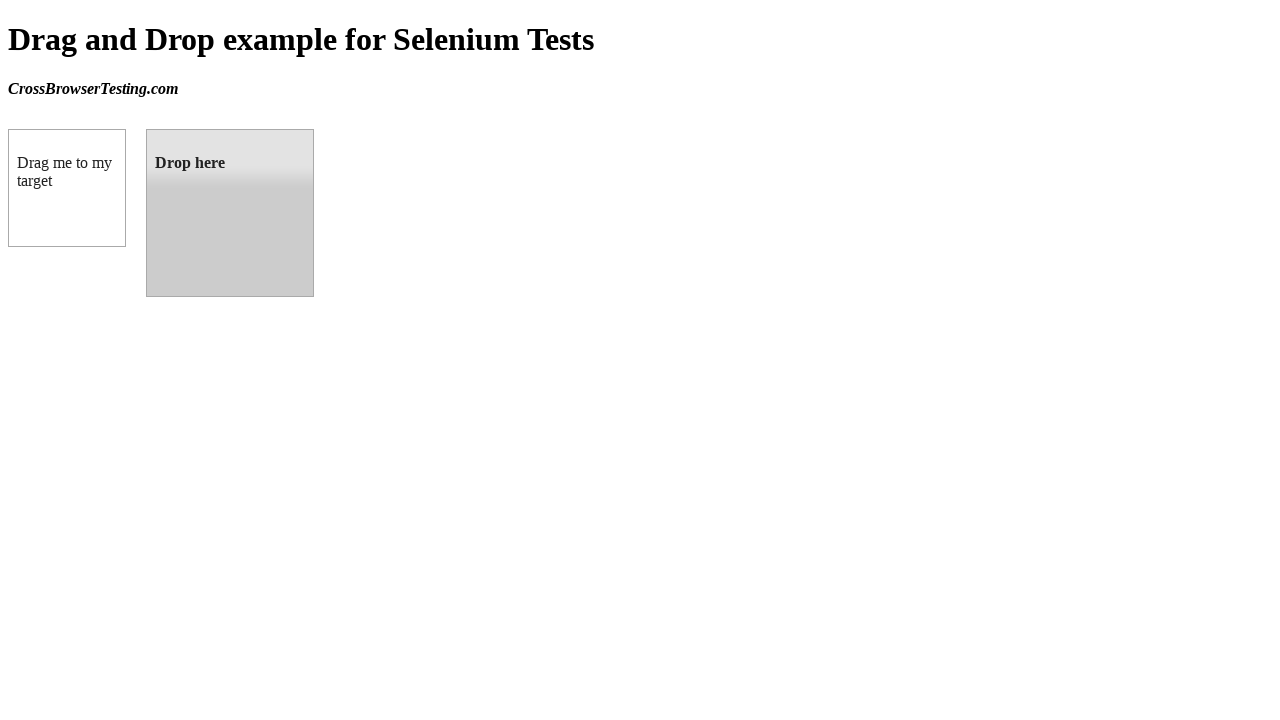

Located target droppable element (box B)
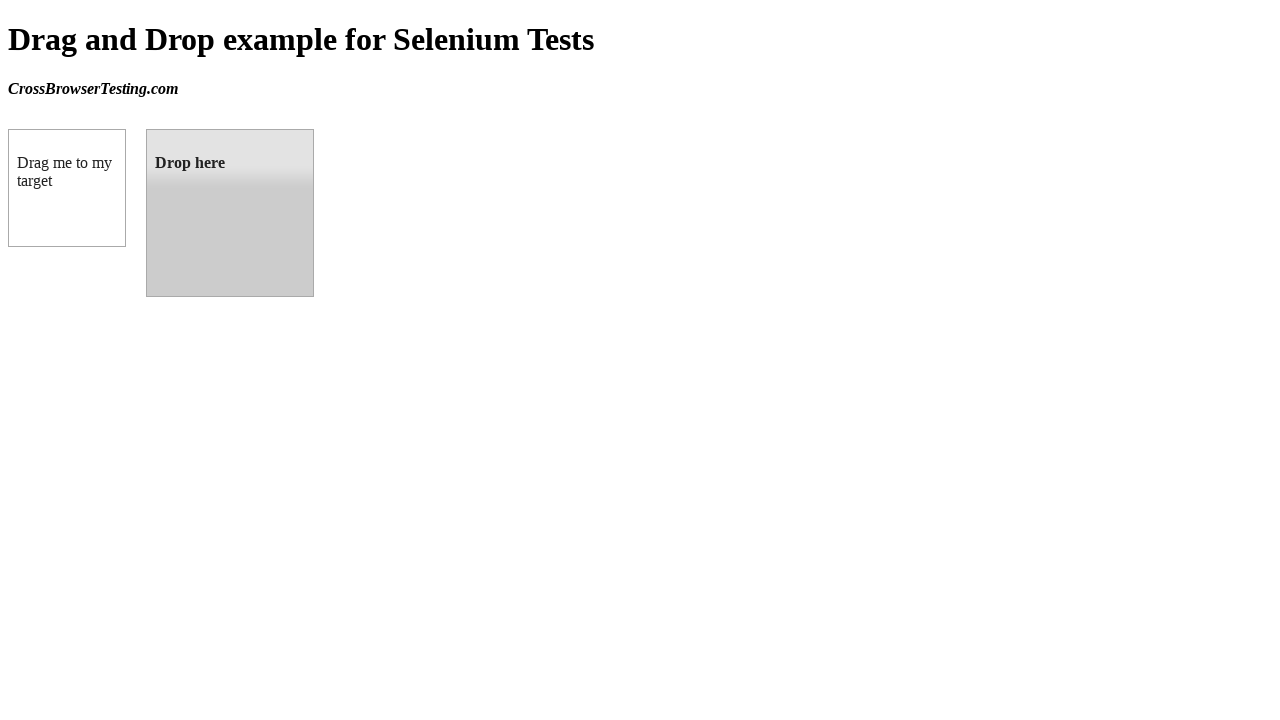

Retrieved bounding box of target element
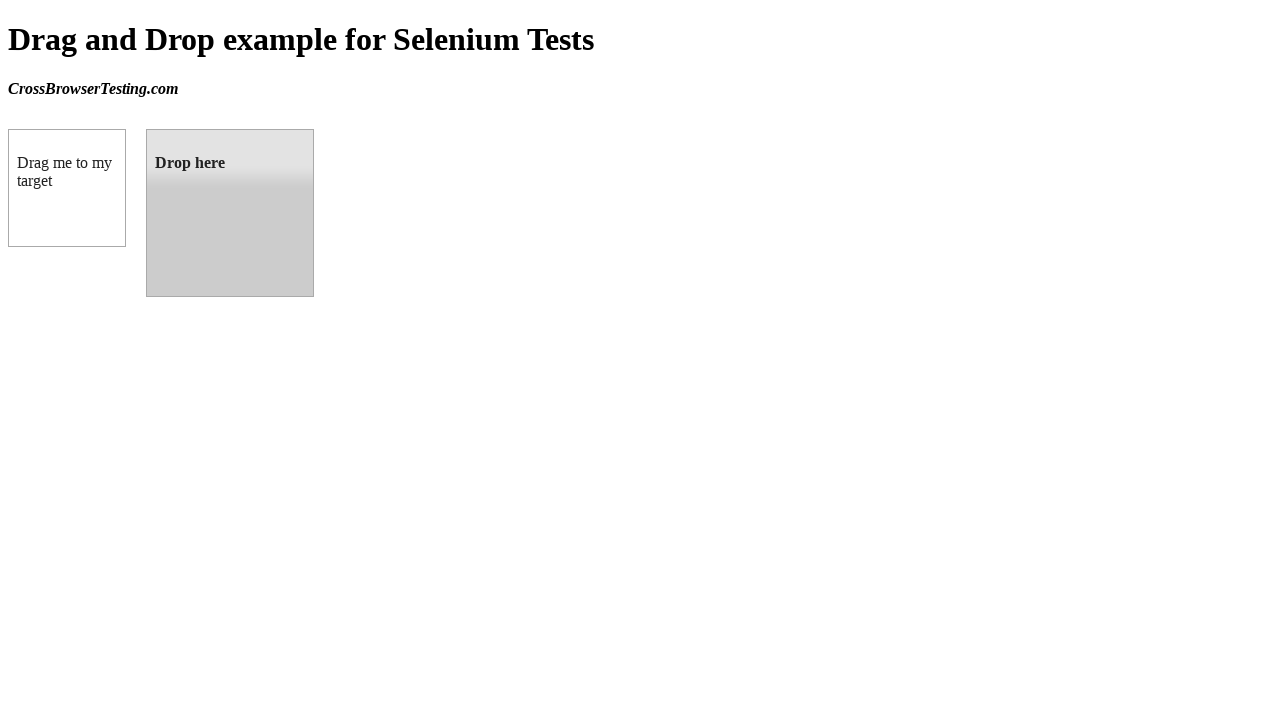

Moved mouse to center of source element at (67, 188)
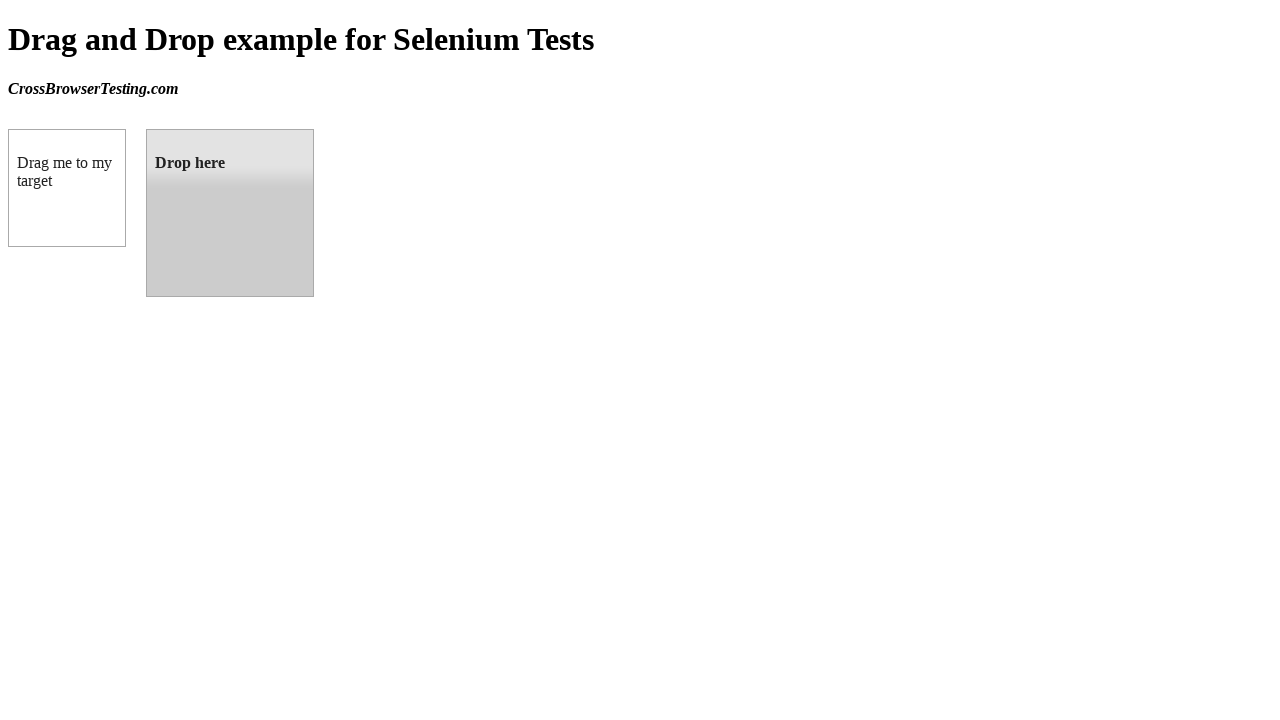

Performed mouse down (click-and-hold) on source element at (67, 188)
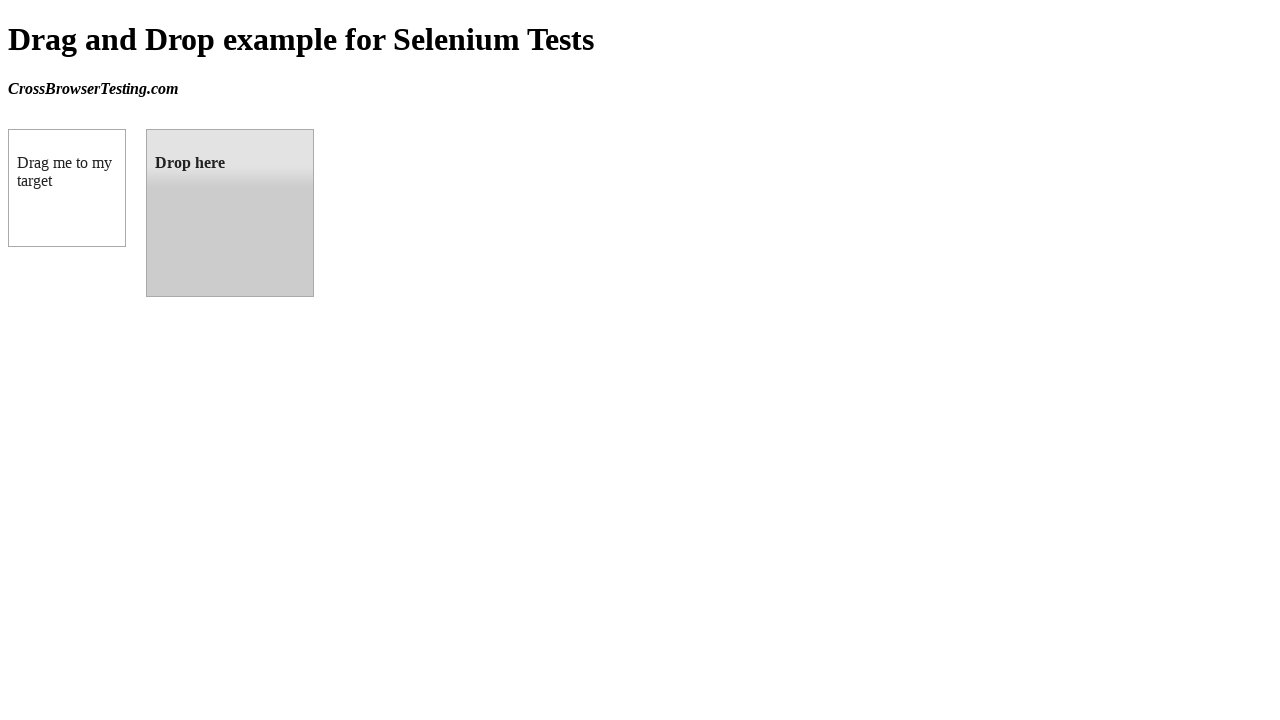

Moved mouse to center of target element while holding down at (230, 213)
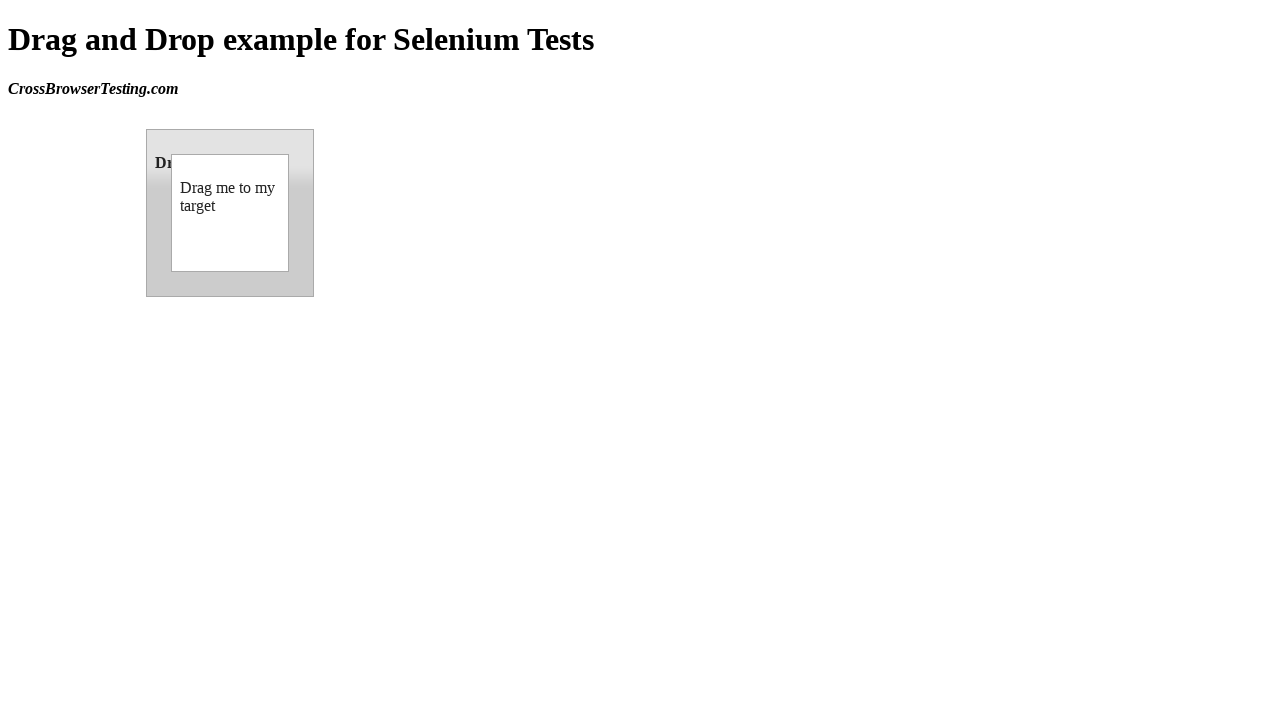

Released mouse button to drop source element onto target at (230, 213)
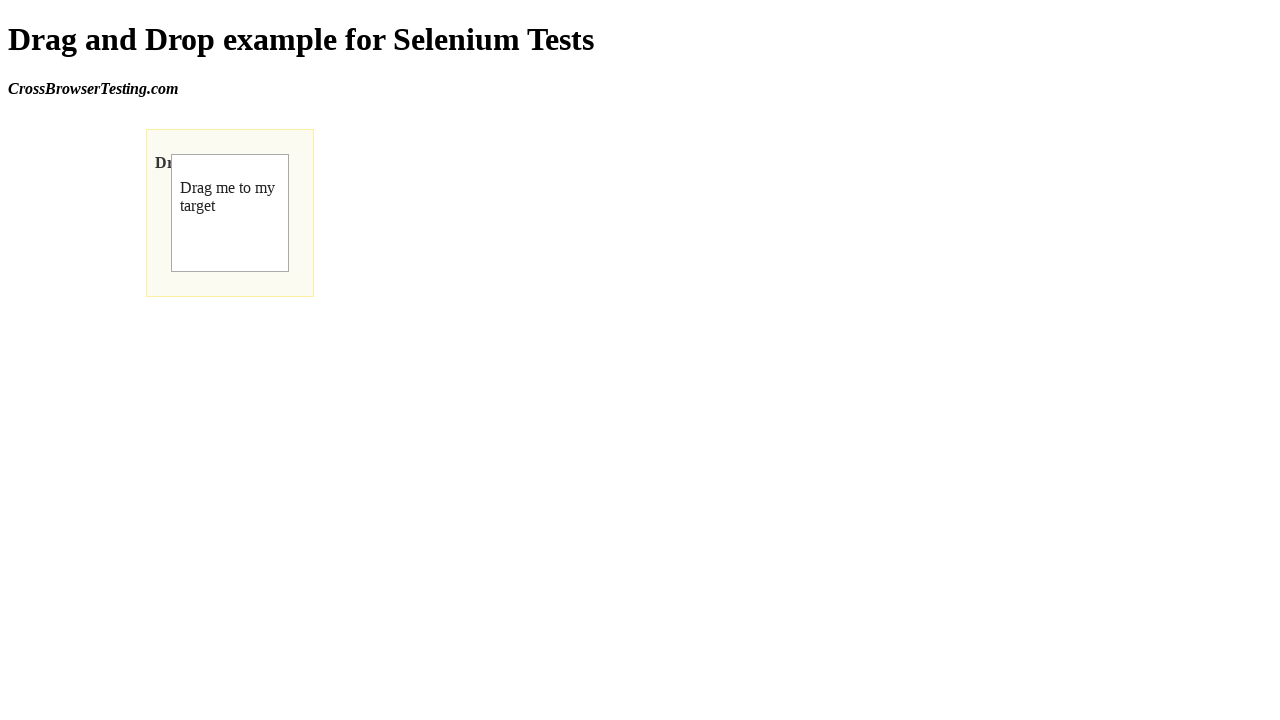

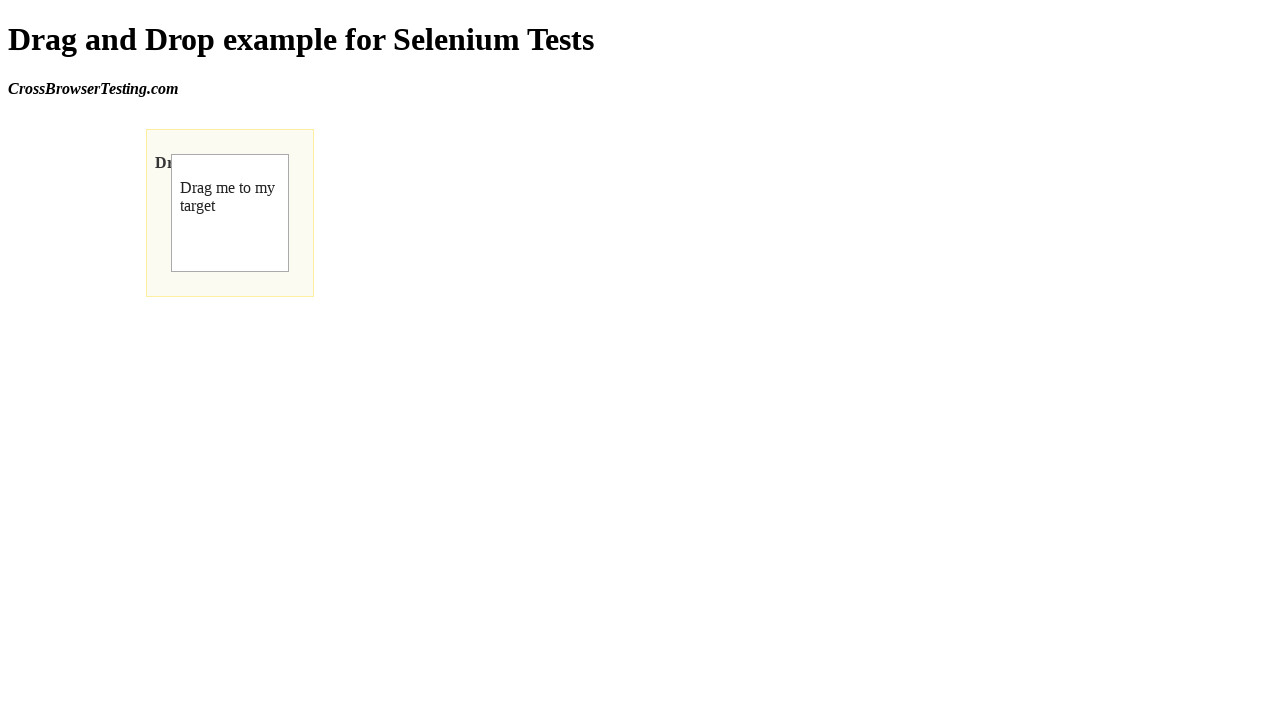